Tests custom dropdown selection by clicking on the dropdown button and selecting item "8" from the list

Starting URL: https://jqueryui.com/resources/demos/selectmenu/default.html

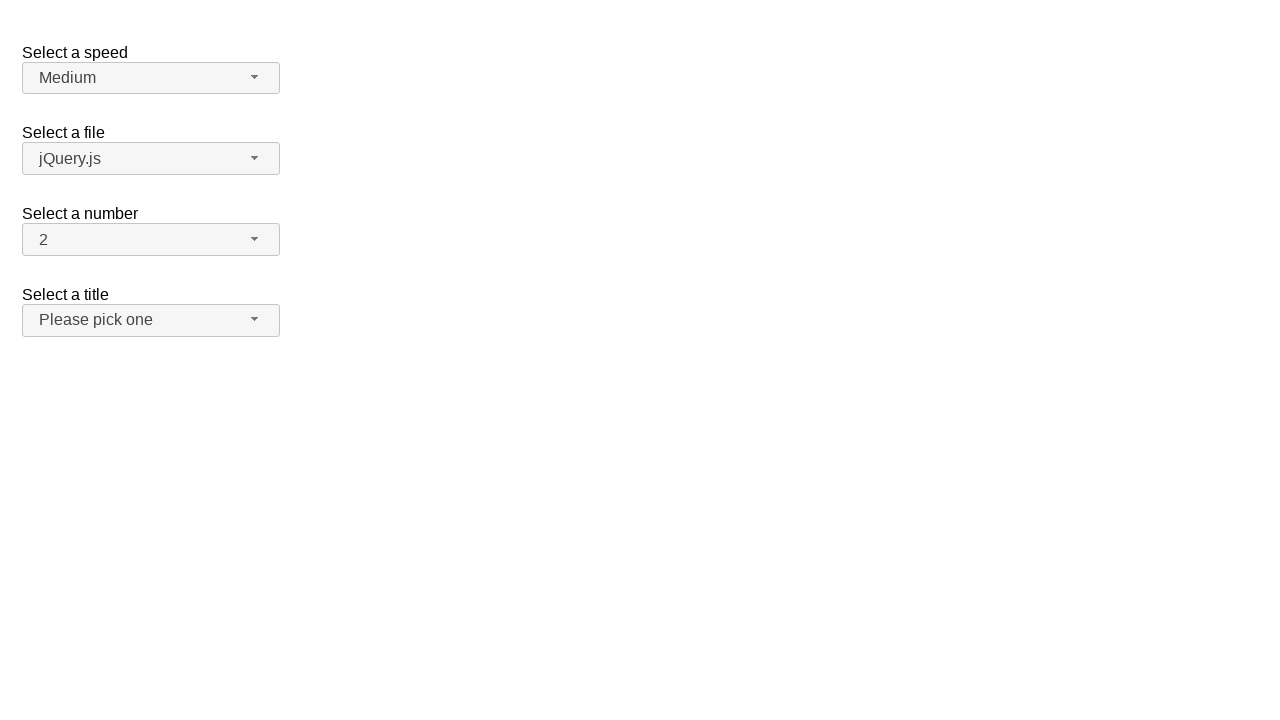

Clicked on the number dropdown button to expand options at (151, 240) on span#number-button
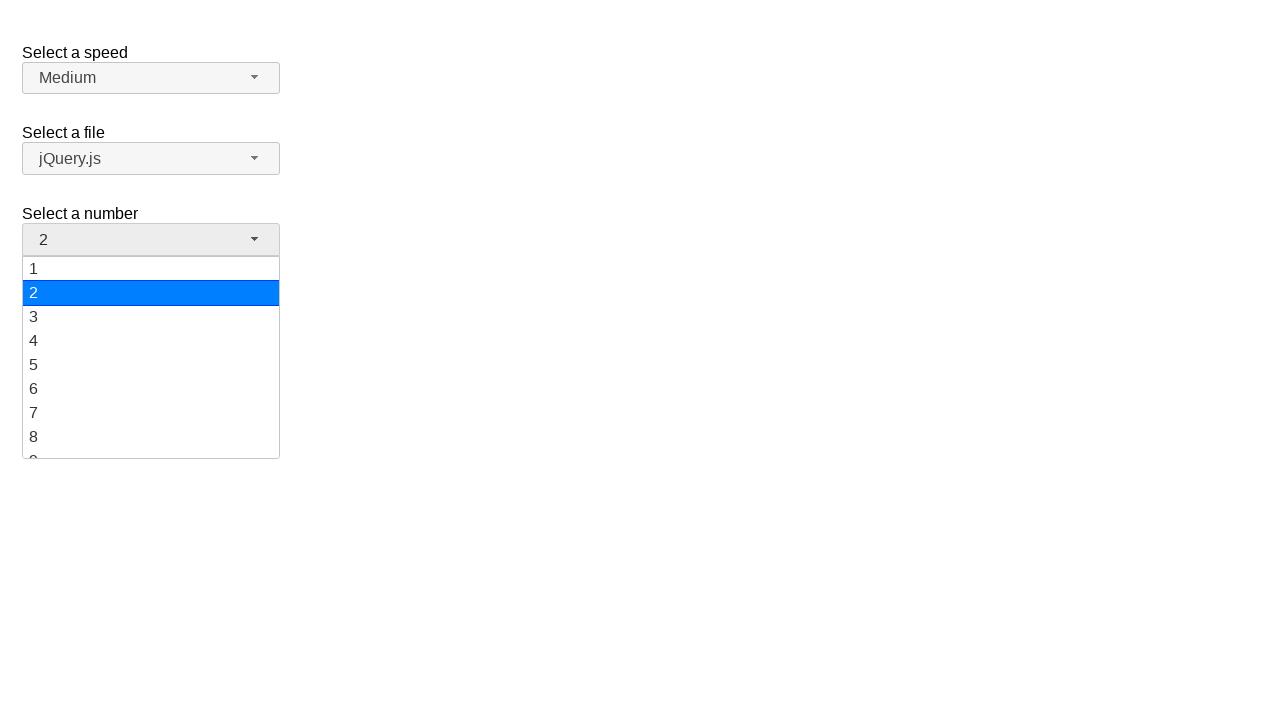

Dropdown menu items loaded and are present
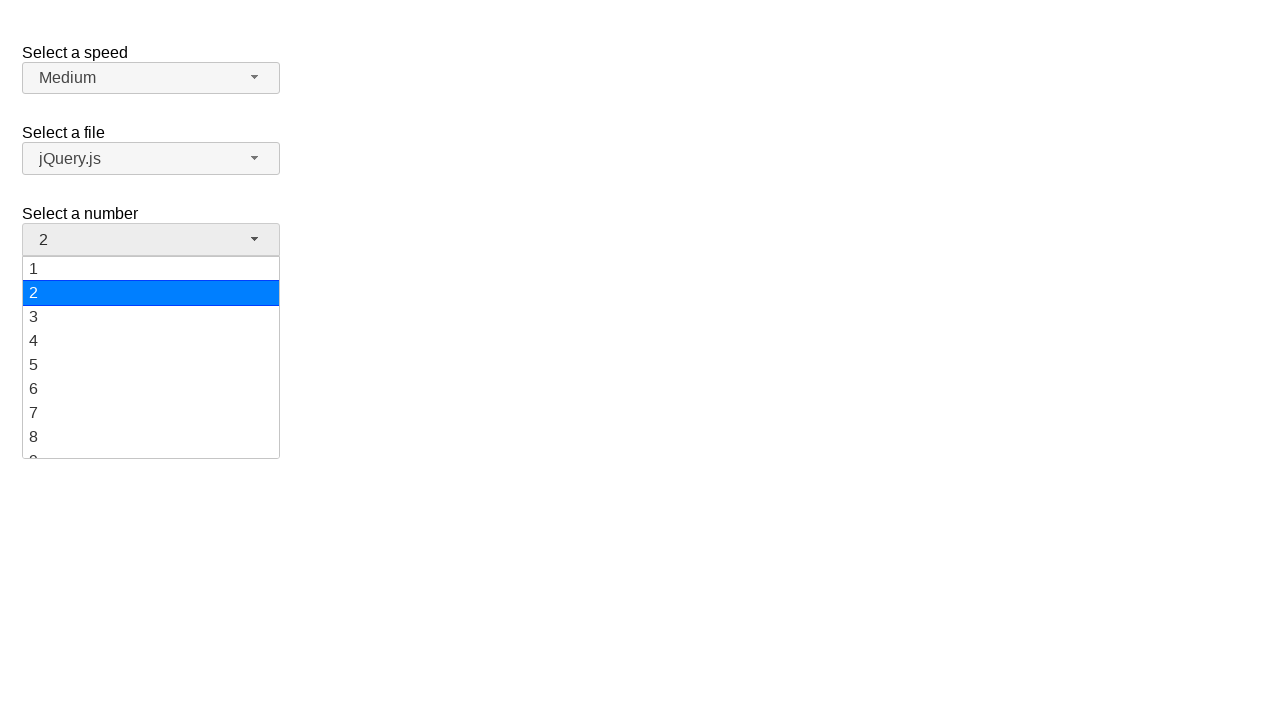

Retrieved all dropdown menu items
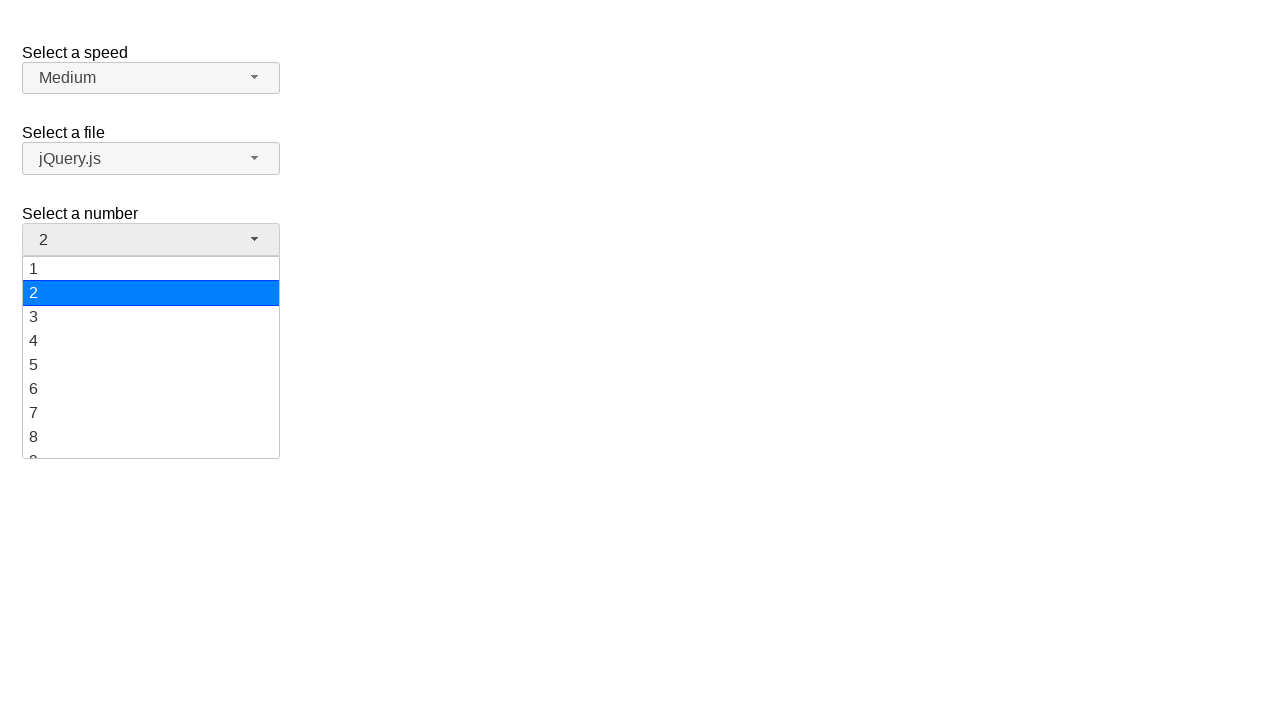

Selected item '8' from the dropdown menu at (151, 437) on ul#number-menu div >> nth=7
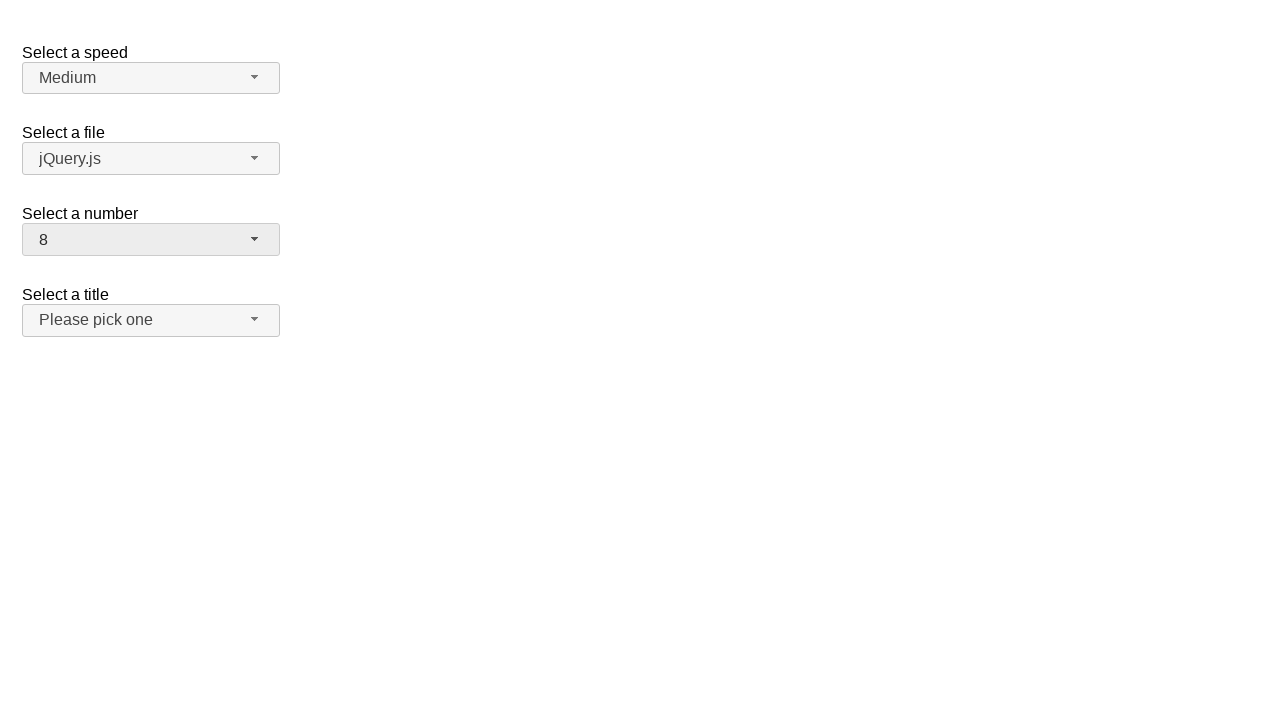

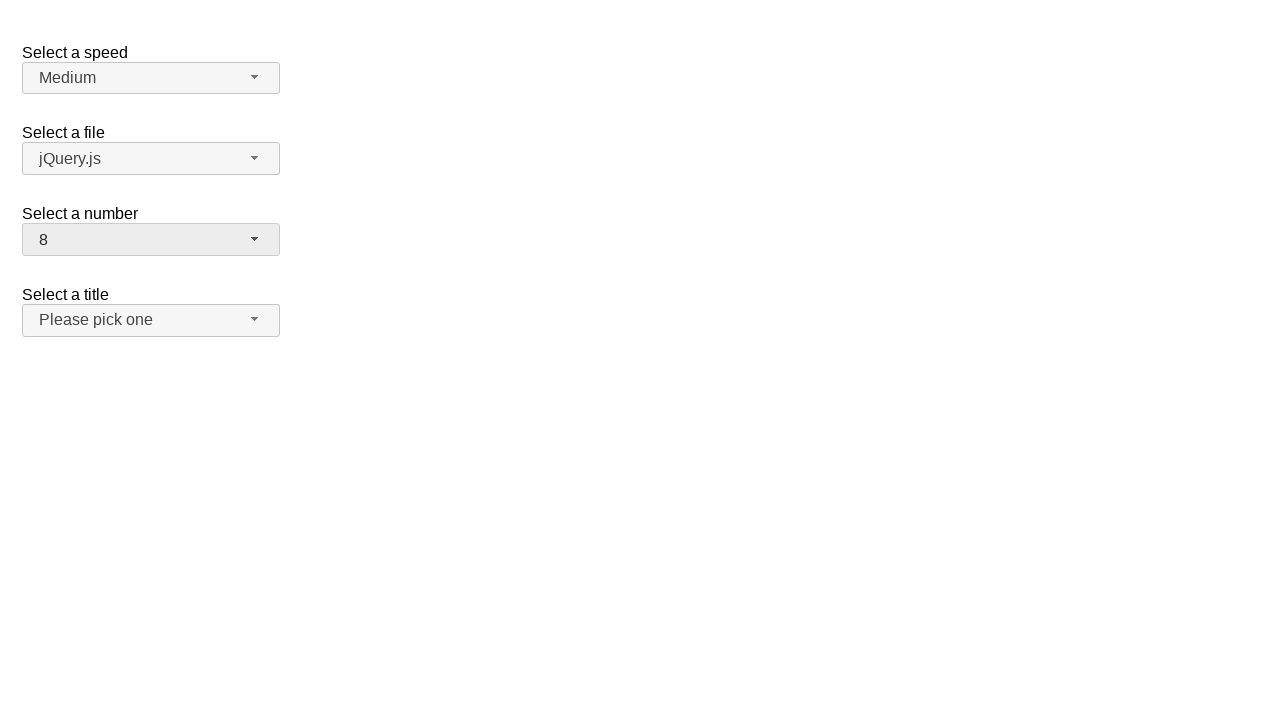